Tests registration form validation by submitting an invalid email format and verifying the error message

Starting URL: http://practice.automationtesting.in/

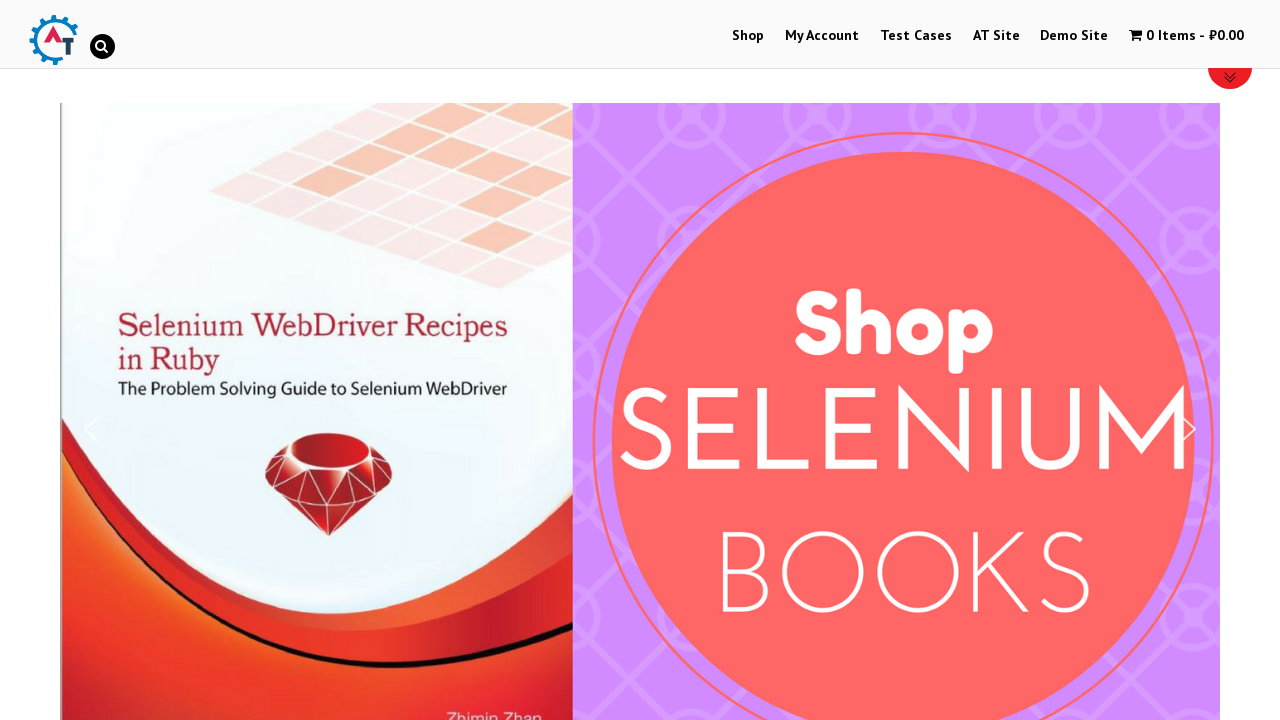

Clicked on My Account link to navigate to registration page at (822, 36) on a[href='https://practice.automationtesting.in/my-account/']
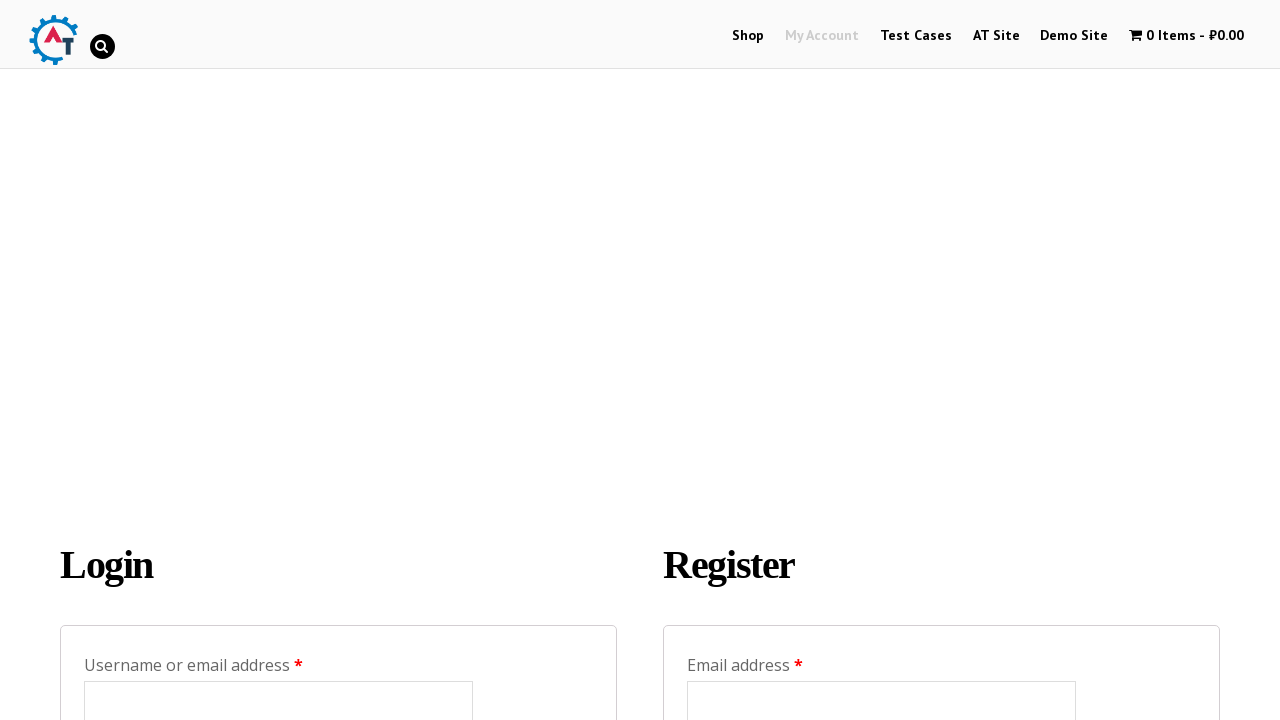

Filled email field with invalid email format 'email@gmail' on //form[@class='register']/p[1]/input
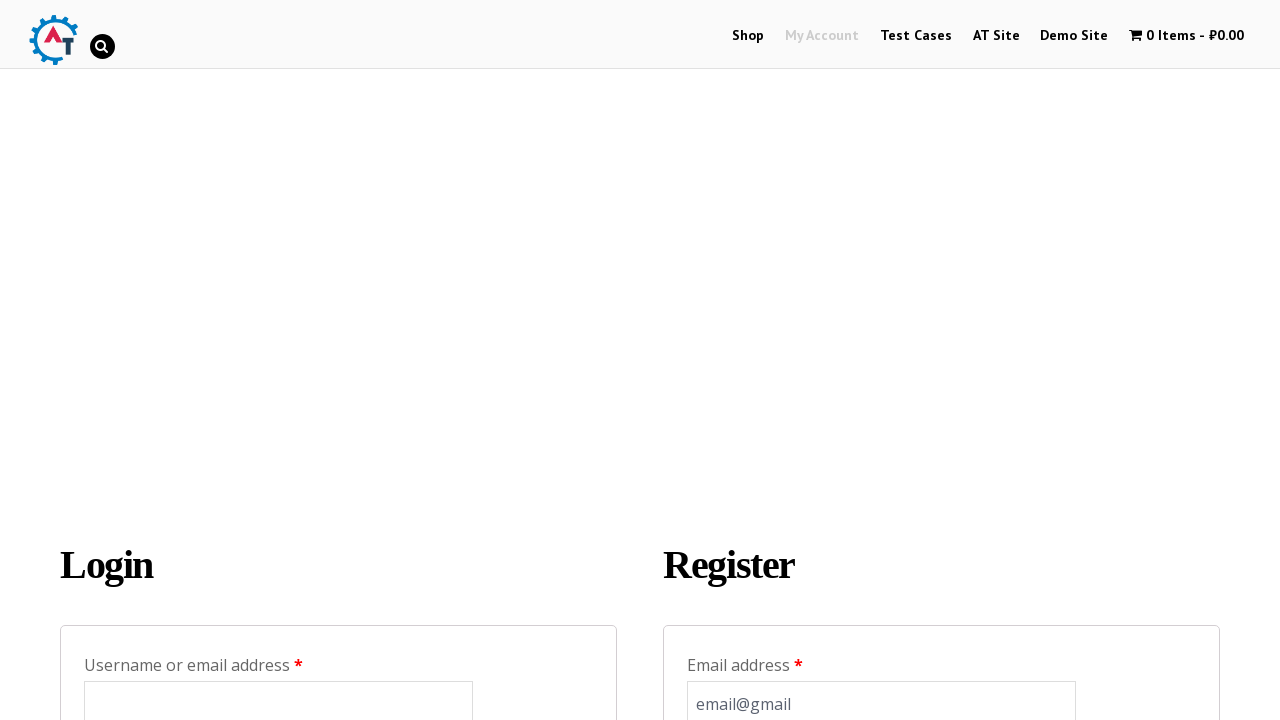

Filled password field with 'TestPass@123' on //form[@class='register']/p[2]/input
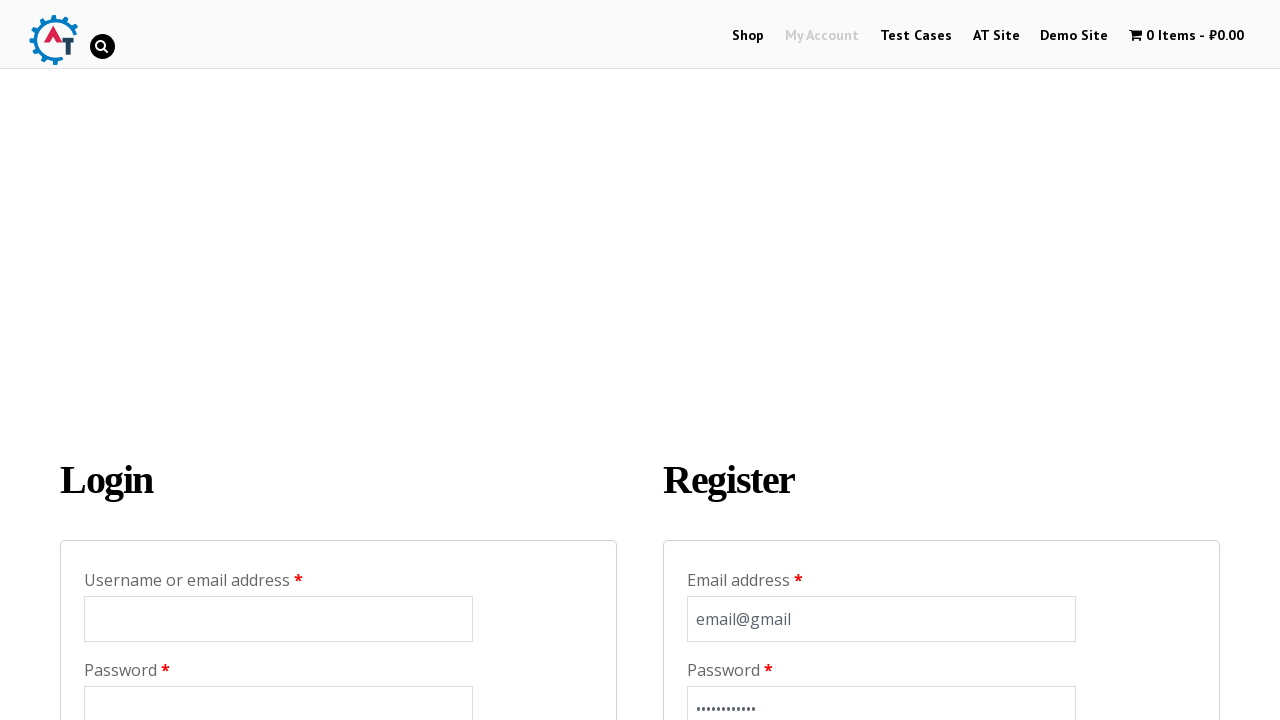

Clicked Register button to submit the form with invalid email at (744, 360) on input[value='Register']
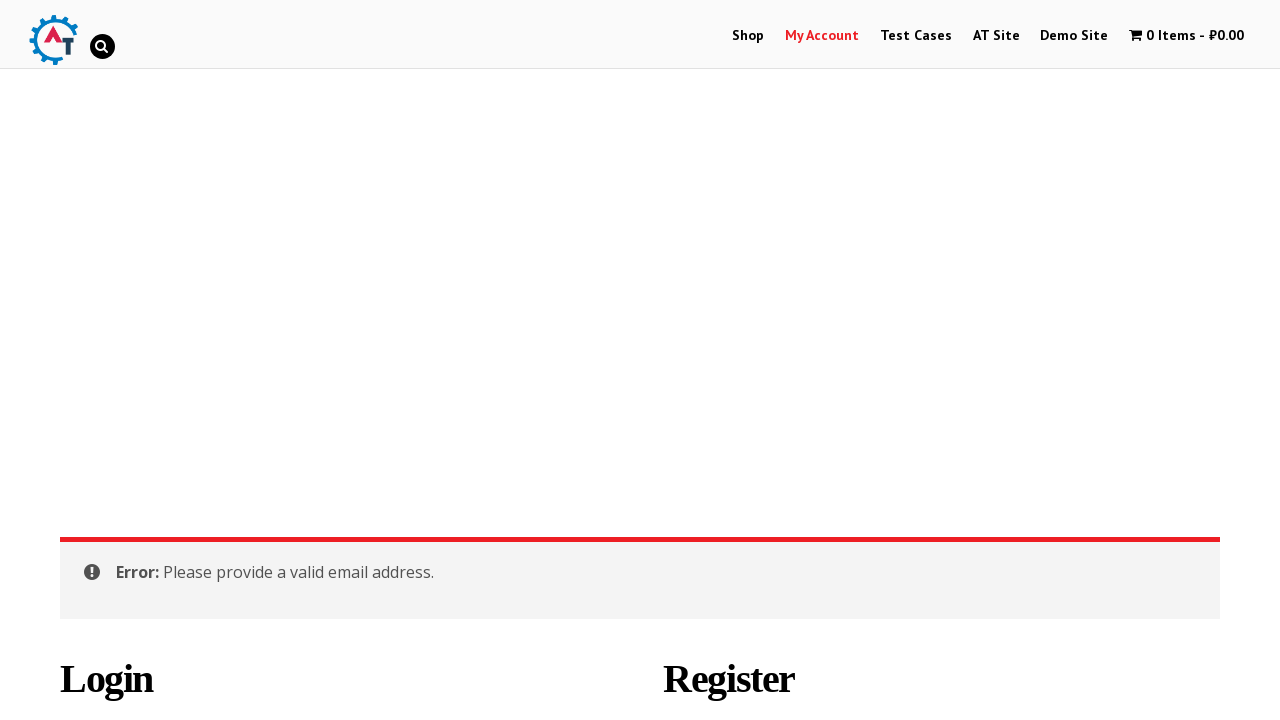

Verified error message 'Please provide a valid email address.' appeared for invalid email validation
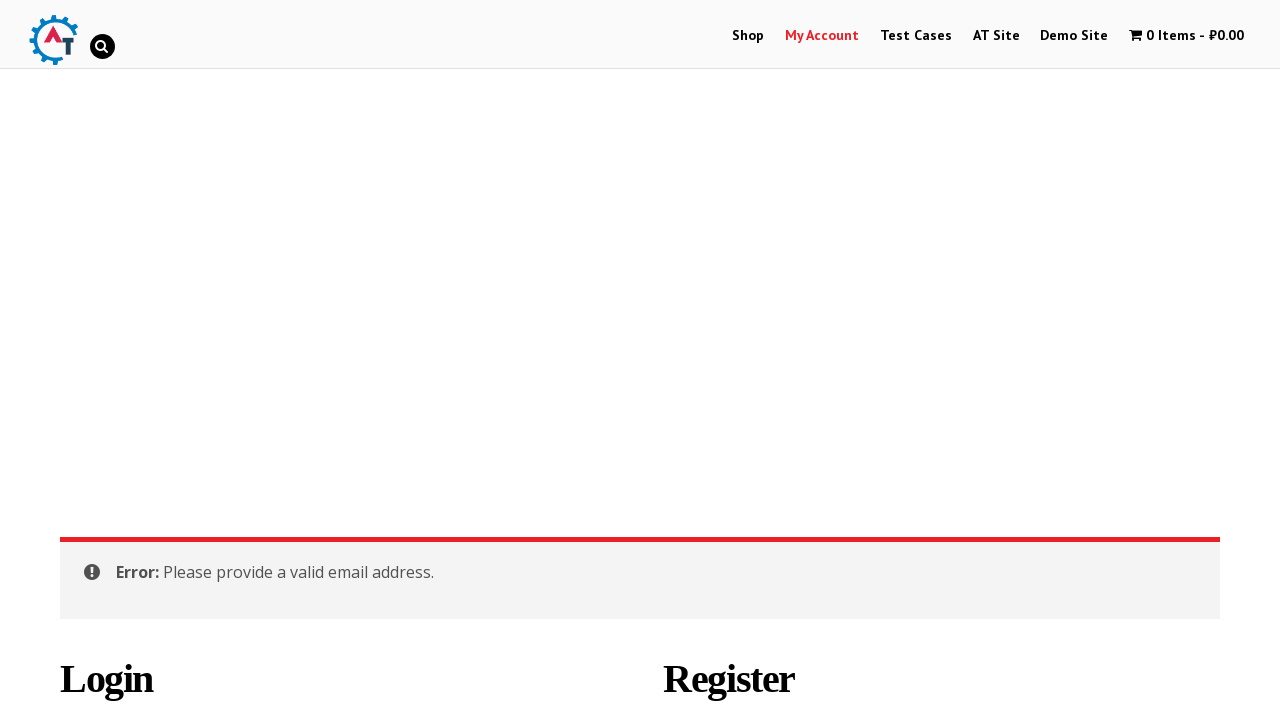

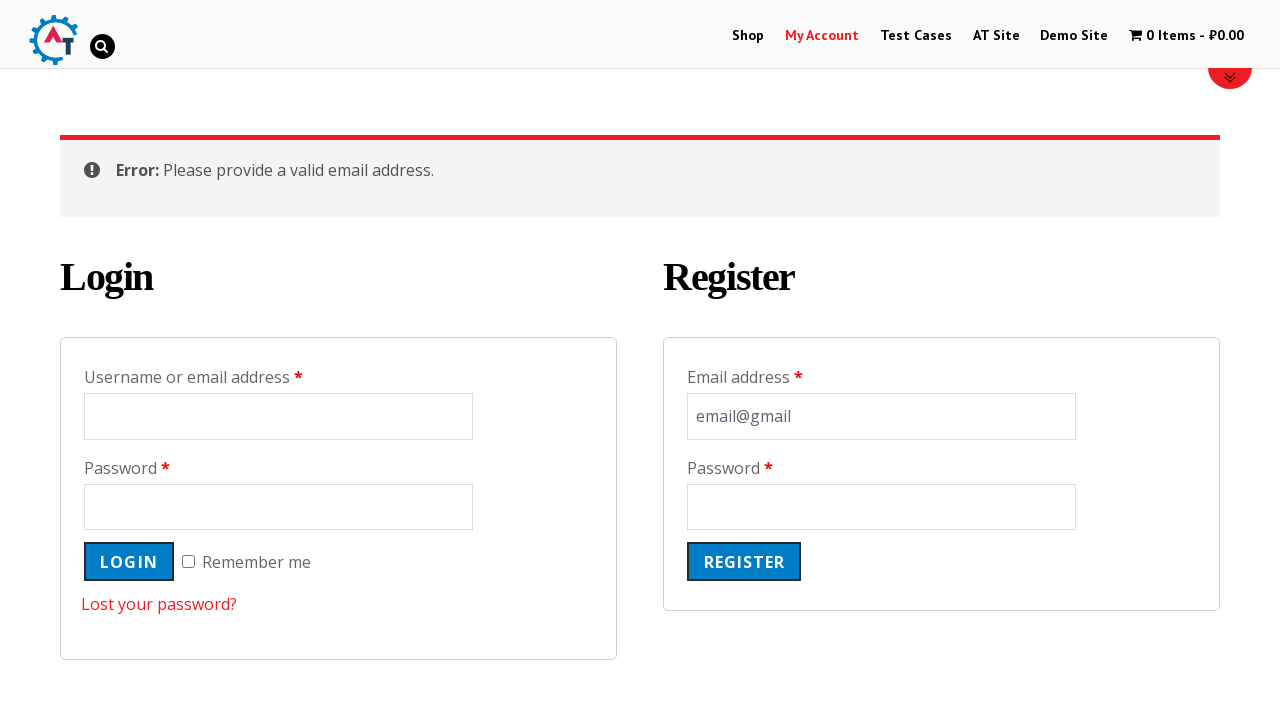